Tests autocomplete dropdown functionality by typing a partial country name and selecting the full country name from the suggestions

Starting URL: https://rahulshettyacademy.com/dropdownsPractise/

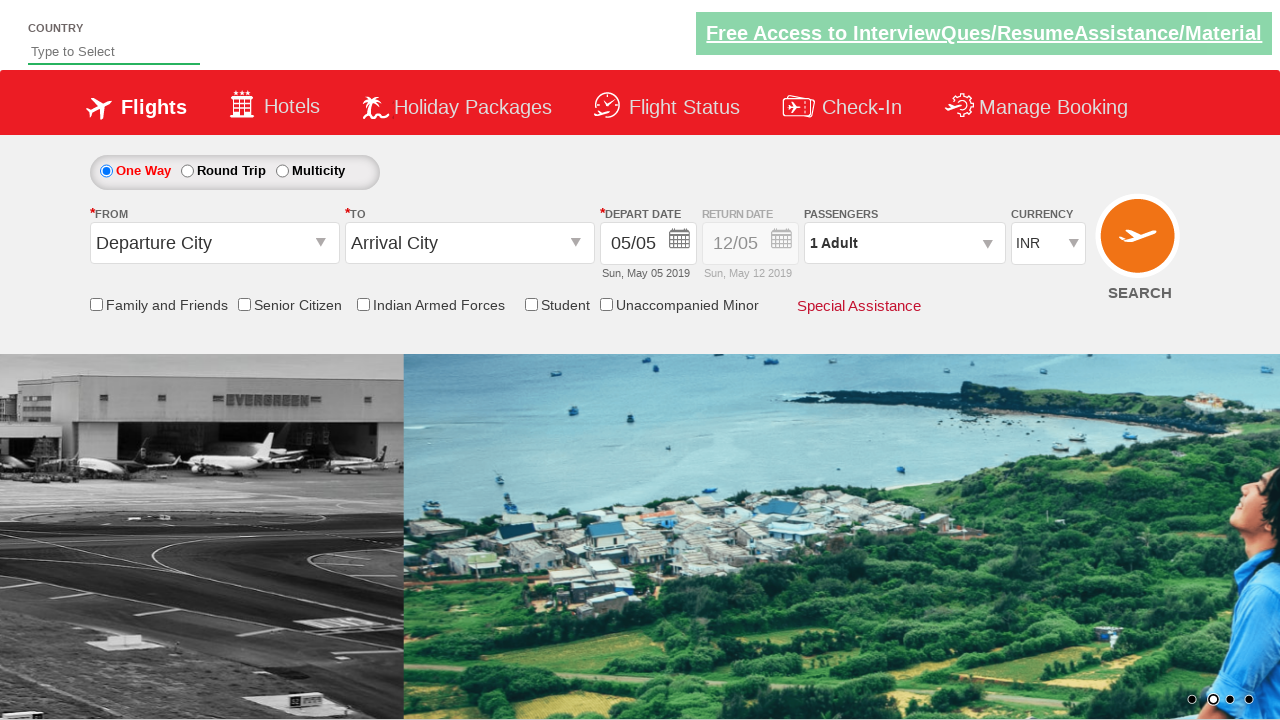

Filled autocomplete field with 'Ind' on #autosuggest
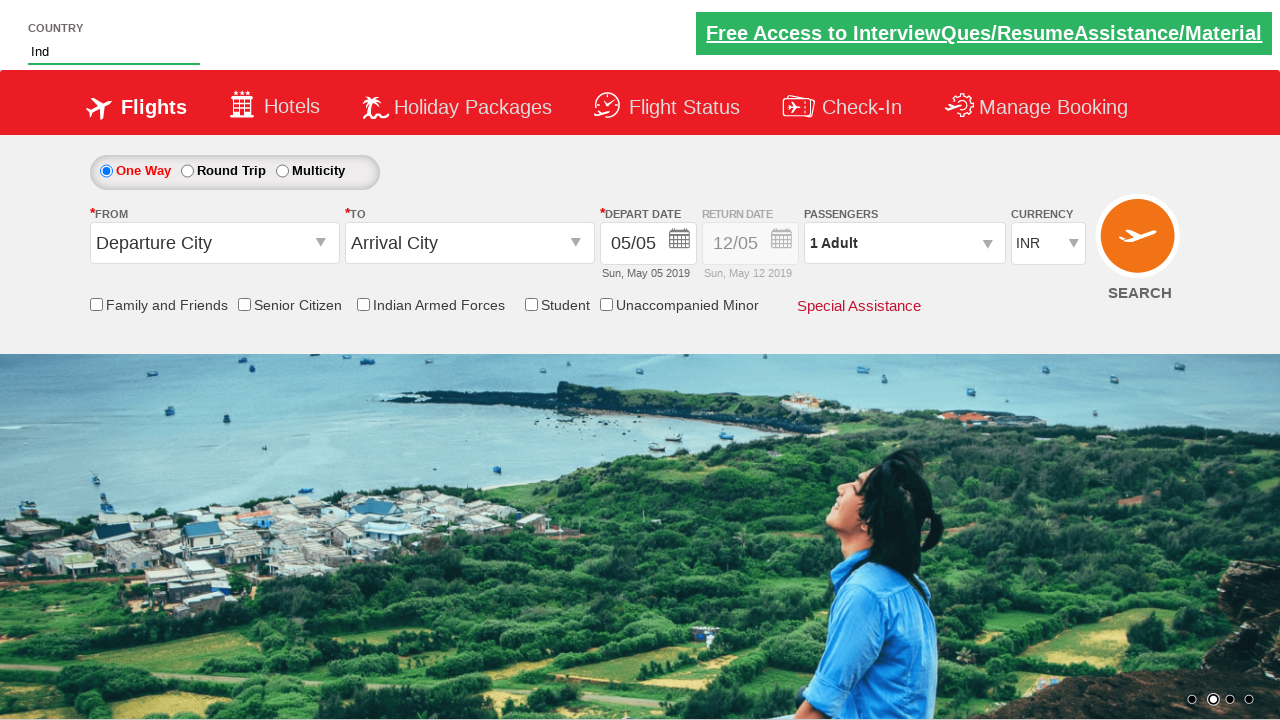

Waited for autocomplete dropdown options to appear
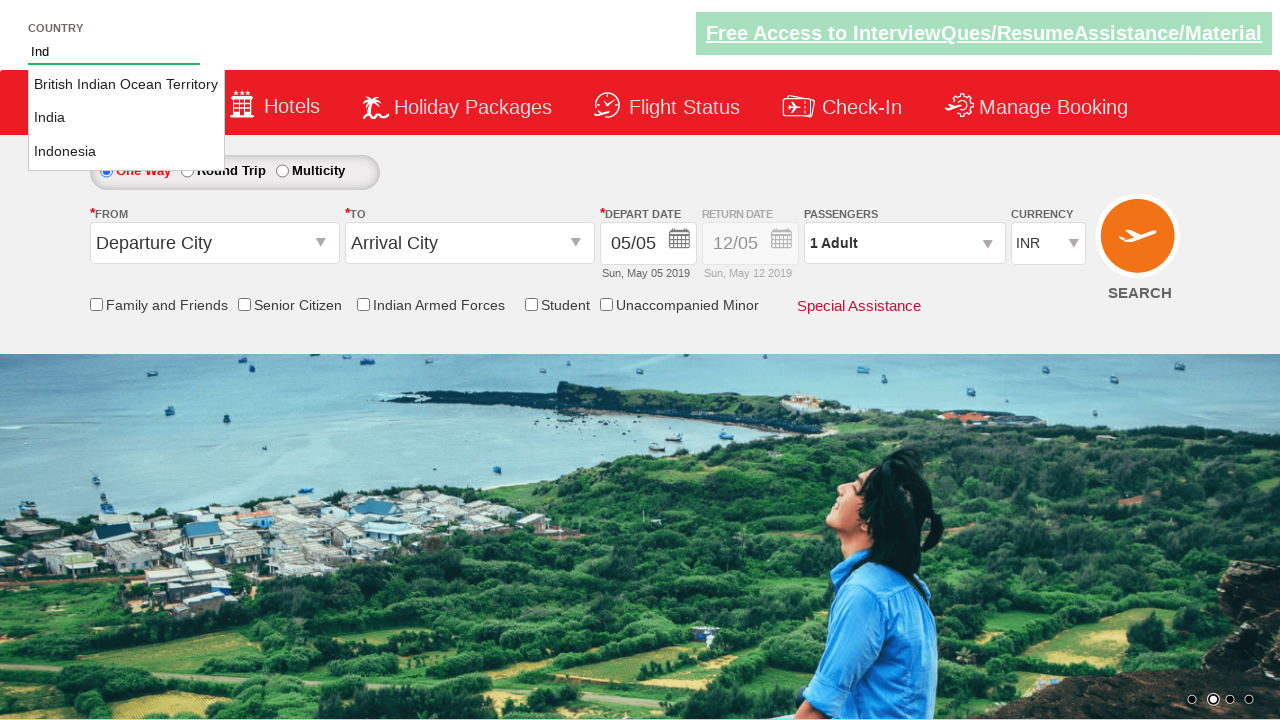

Retrieved all country options from dropdown
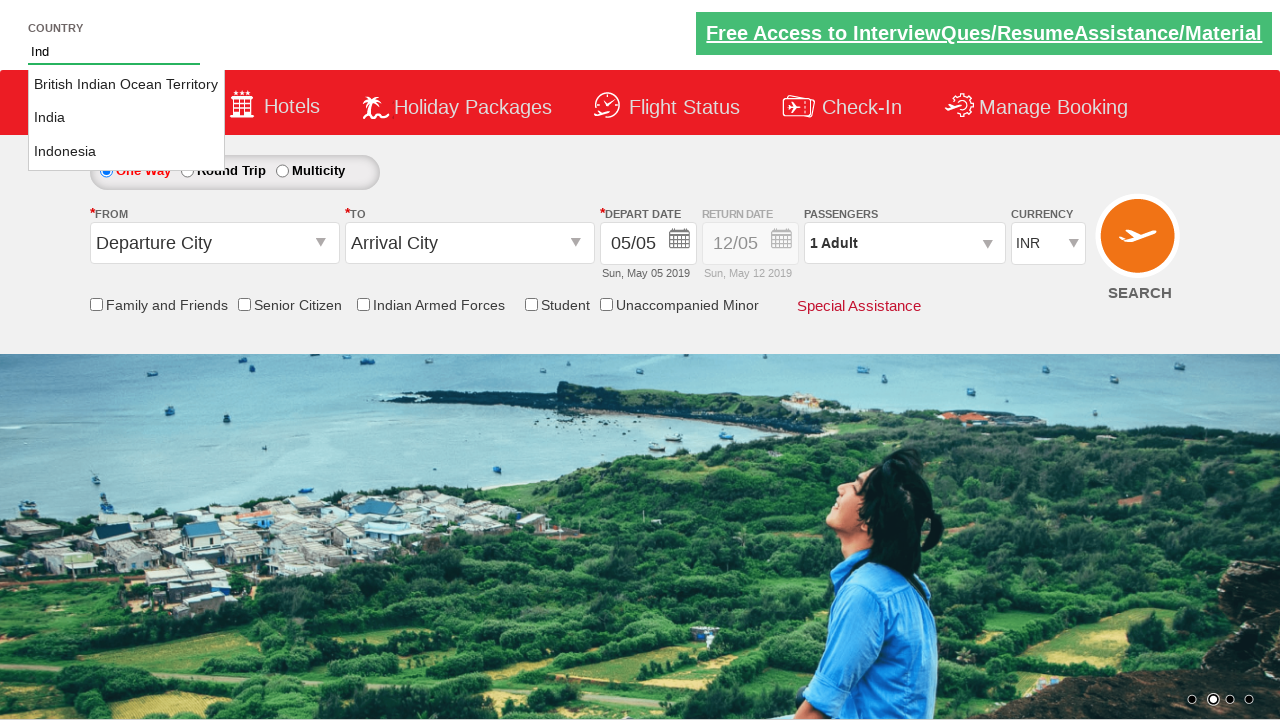

Selected 'India' from the autocomplete dropdown at (126, 118) on li.ui-menu-item a >> nth=1
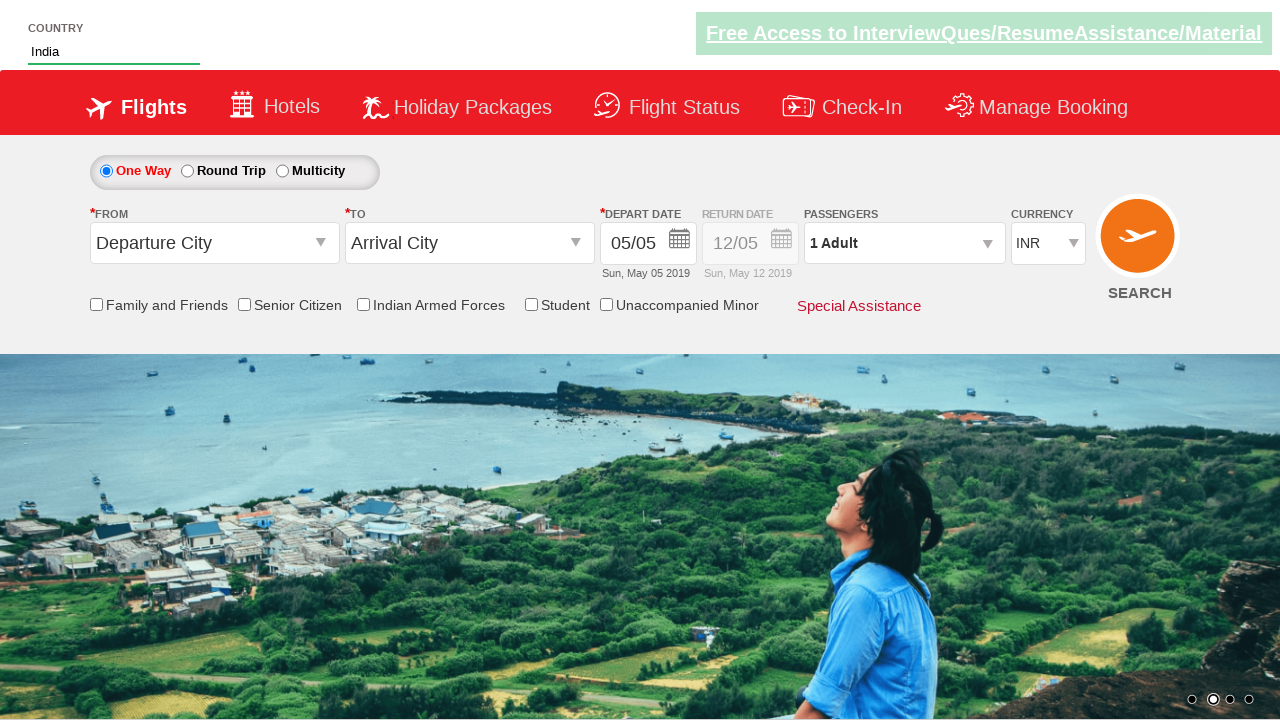

Verified that 'India' appears in the autocomplete input field
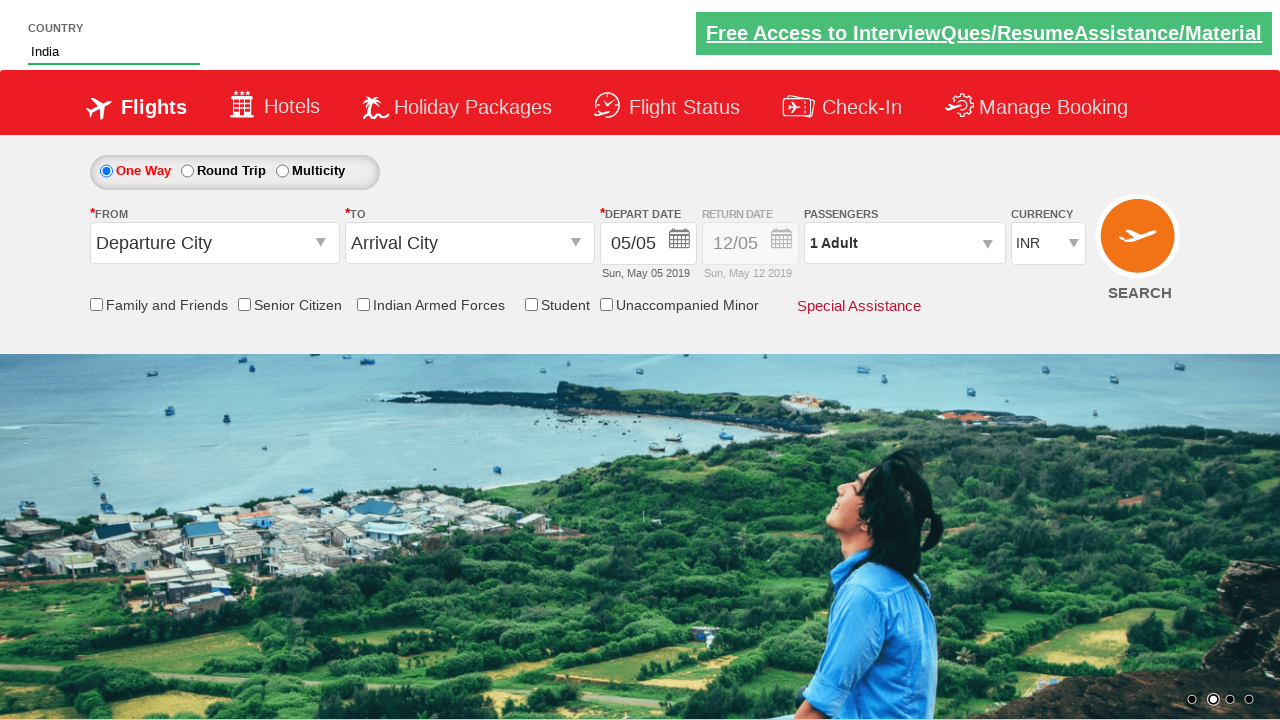

Asserted that autocomplete field value equals 'India'
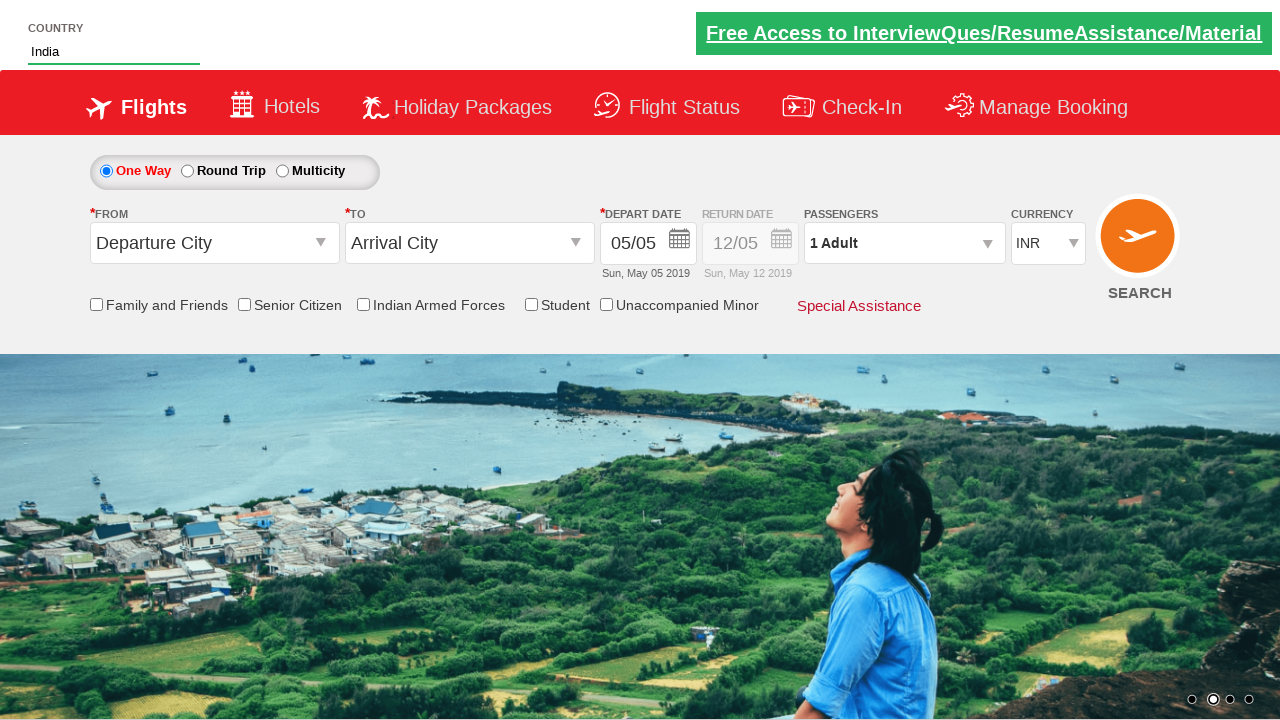

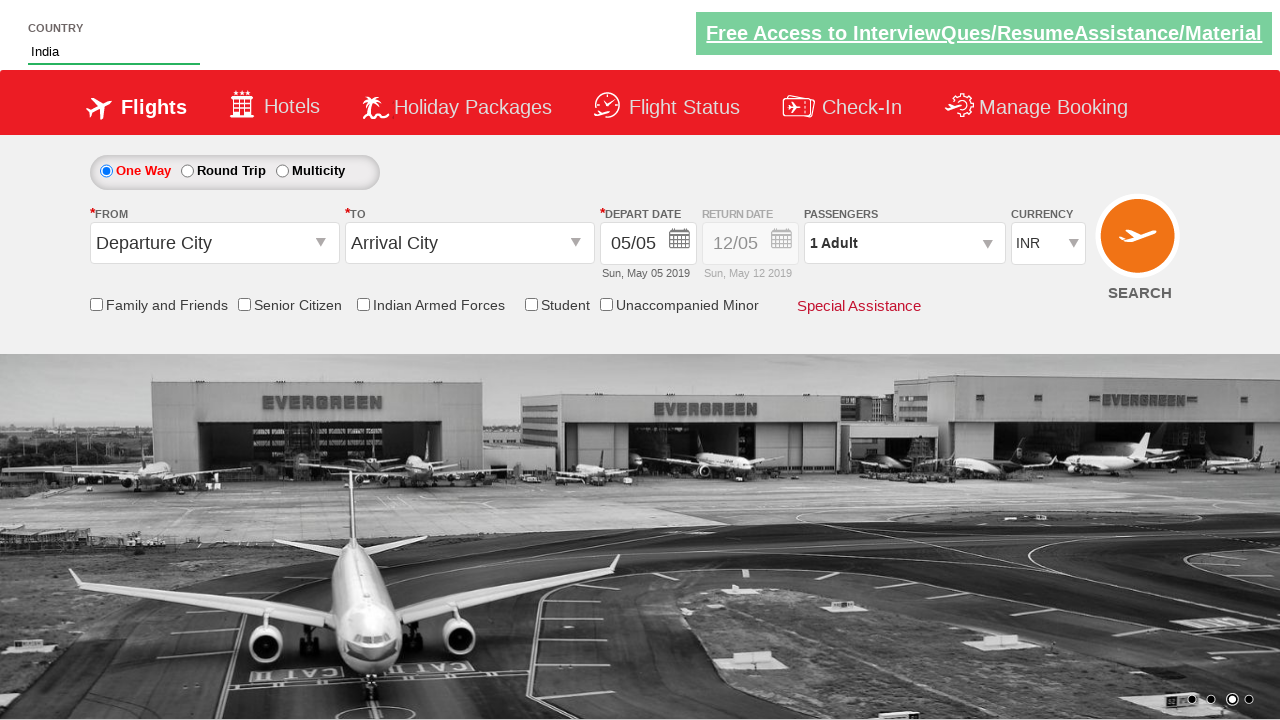